Tests flight booking form by clicking on the "One Way" trip radio button option on the dropdowns practice page

Starting URL: https://rahulshettyacademy.com/dropdownsPractise/

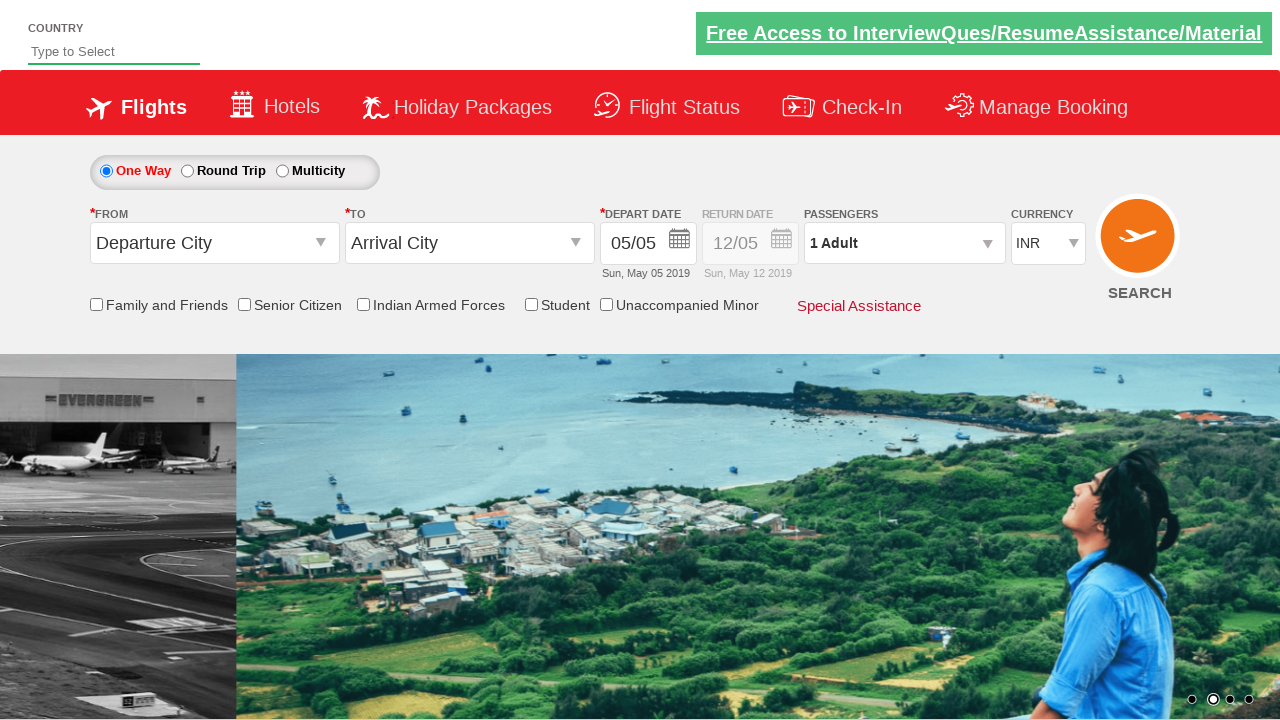

Navigated to dropdowns practice page
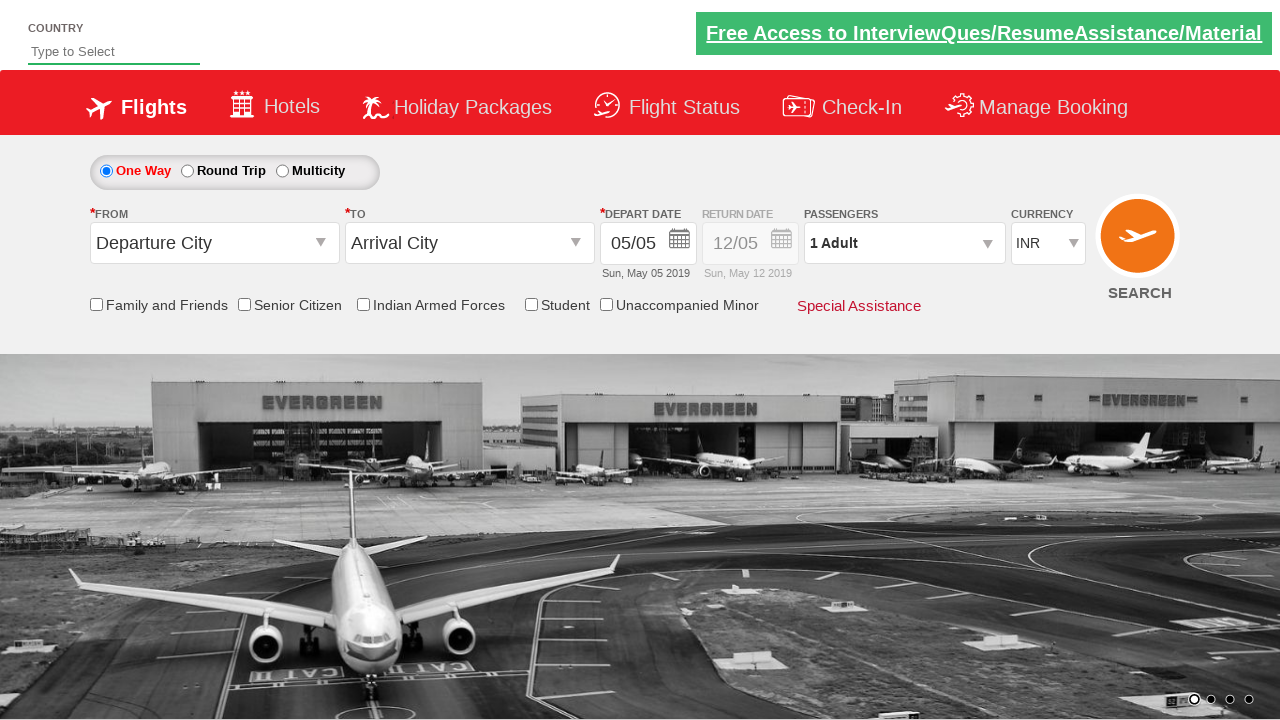

Clicked on the 'One Way' trip radio button option at (106, 171) on #ctl00_mainContent_rbtnl_Trip_0
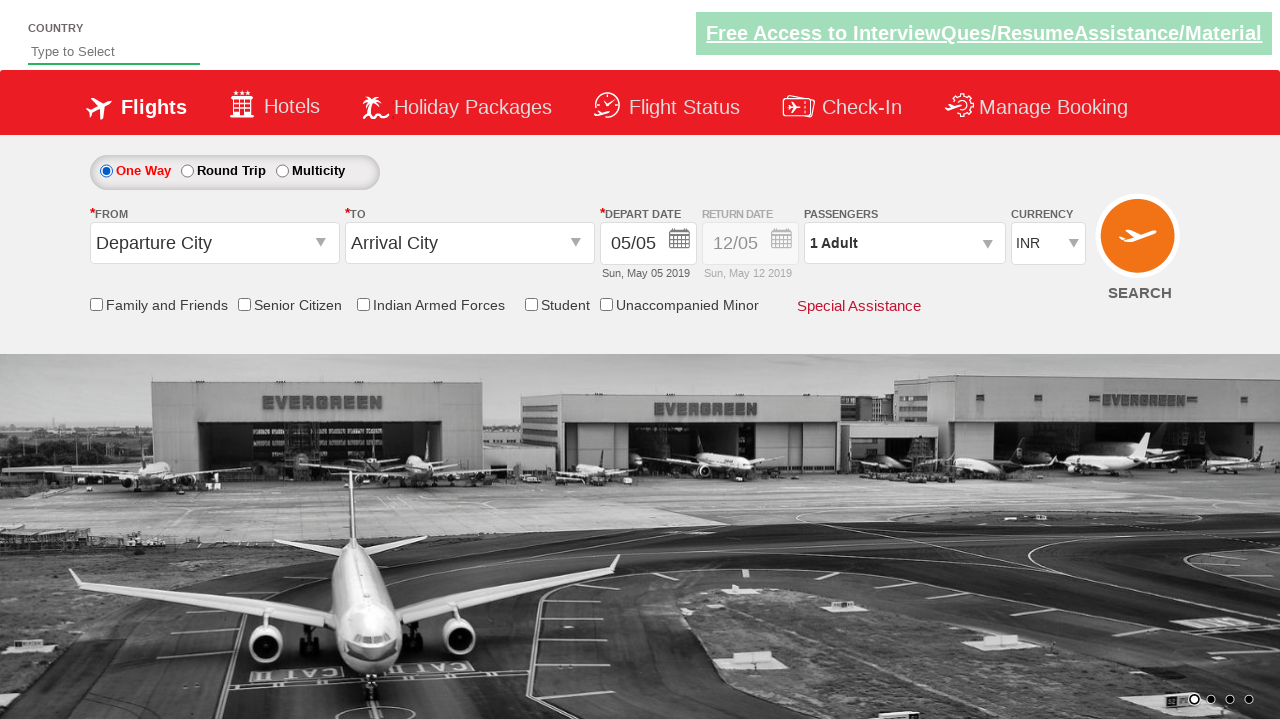

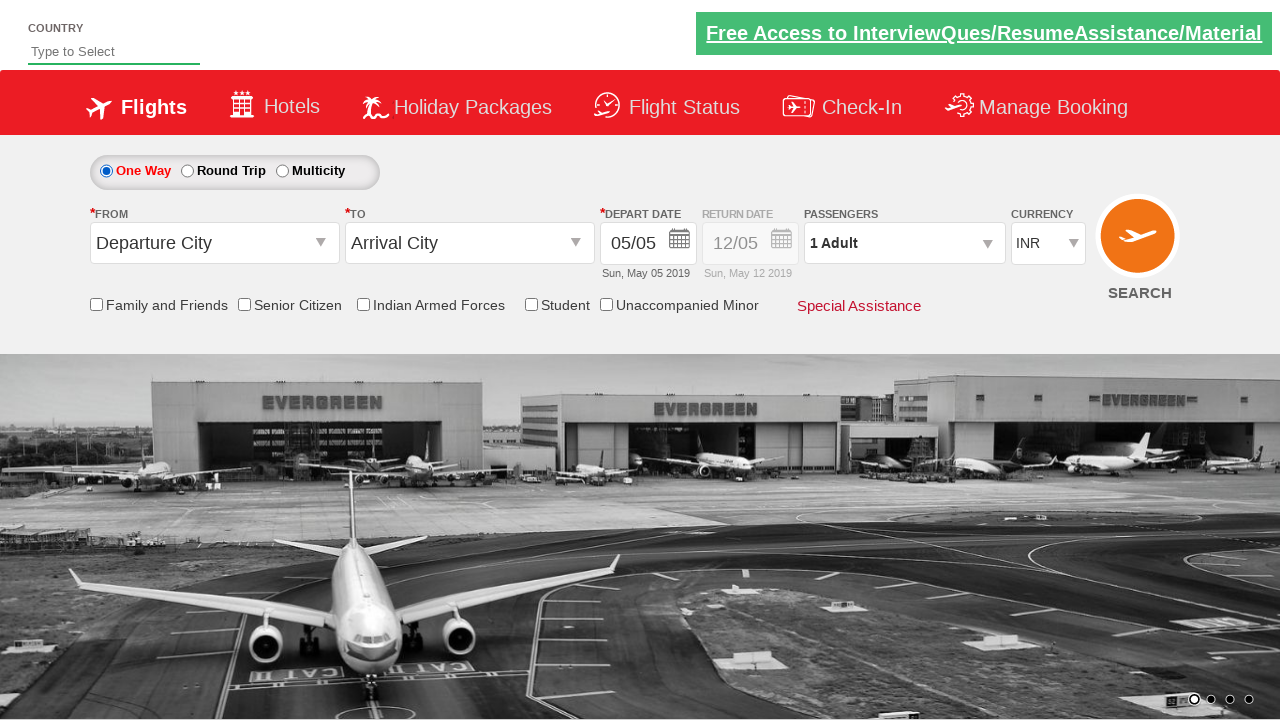